Tests a Selenium practice form by filling in full name, email, and address fields, then submitting the form. Verifies the page title text before form submission.

Starting URL: https://www.tutorialspoint.com/selenium/practice/text-box.php

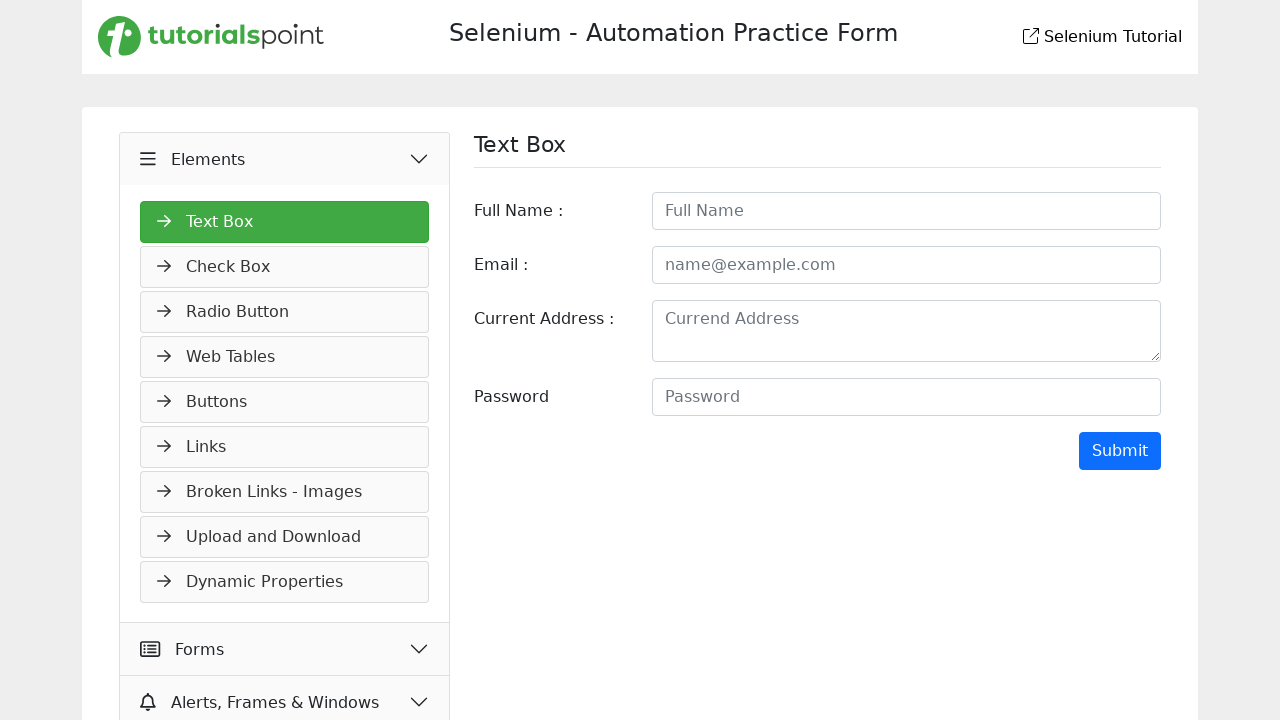

Waited for page heading to load
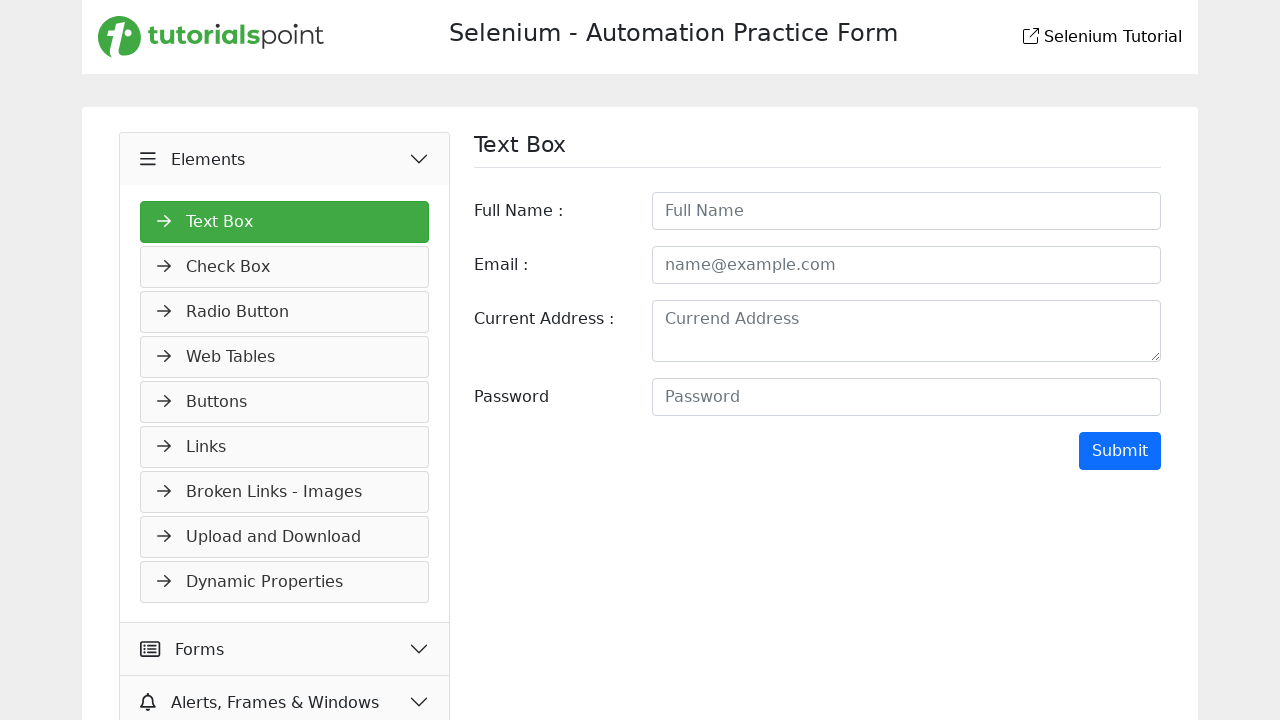

Verified page heading text matches expected value
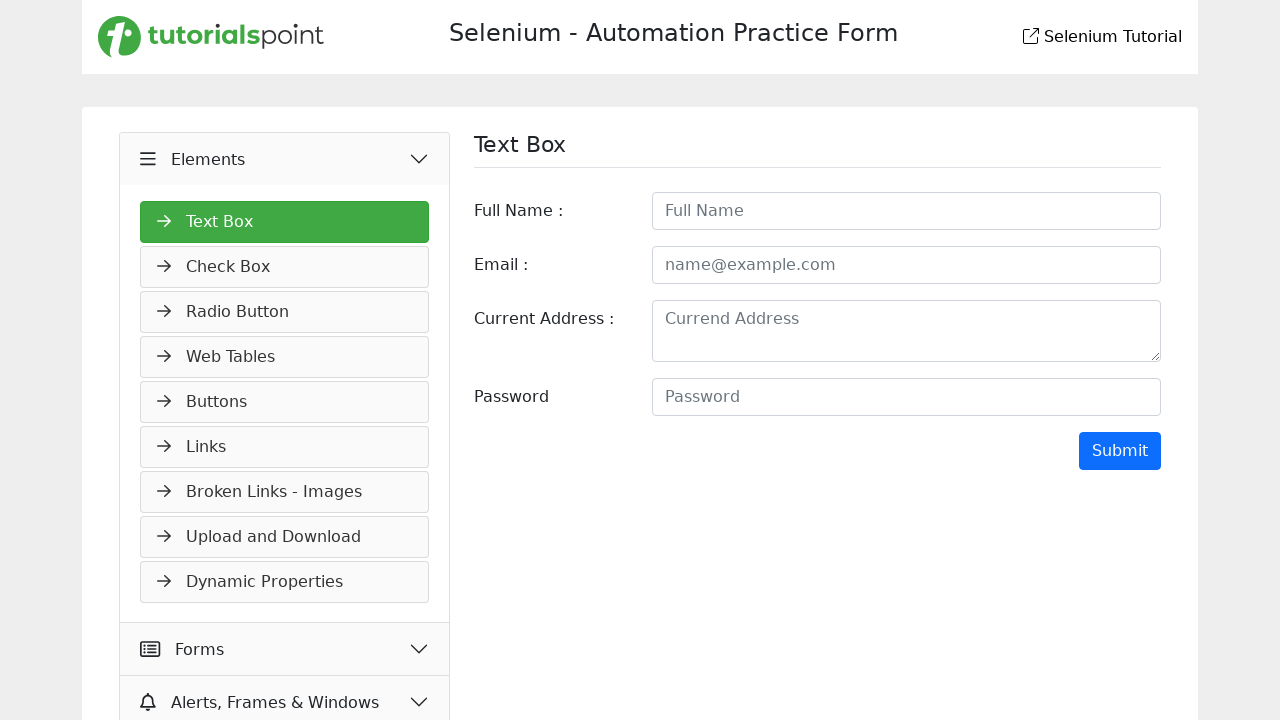

Filled full name field with 'Michael Thompson' on #fullname
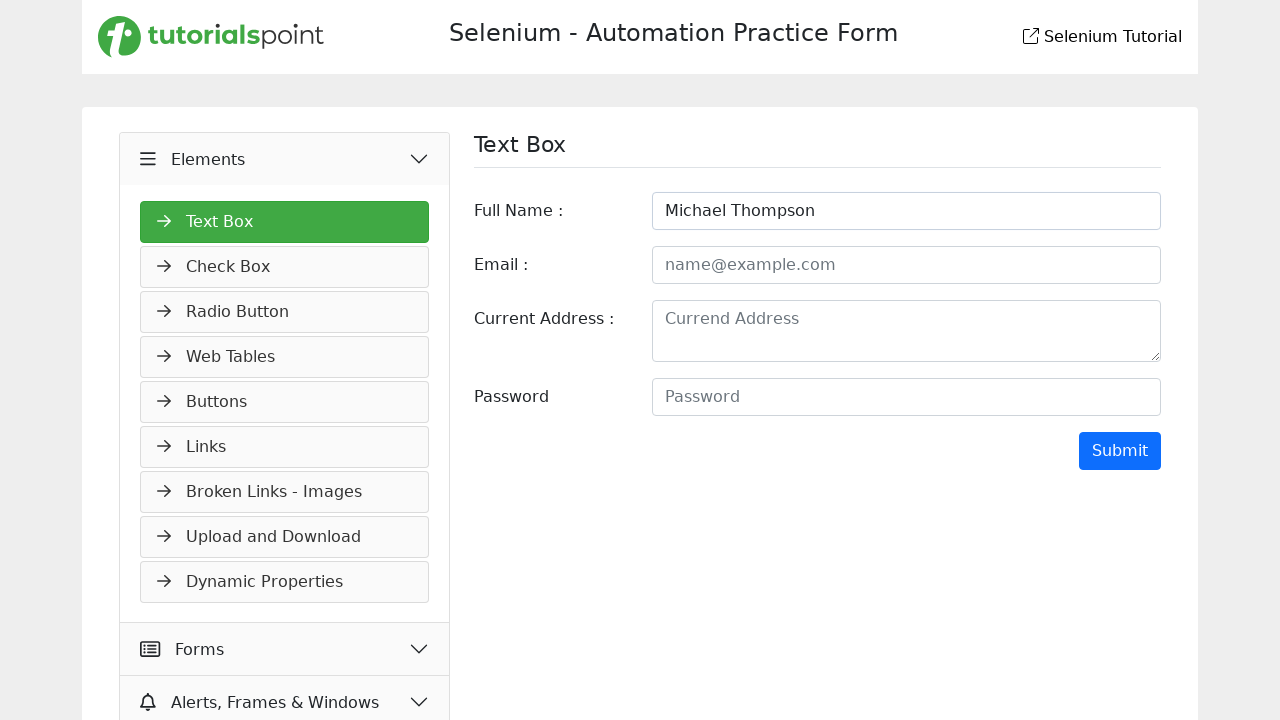

Filled email field with 'michael.thompson@testmail.com' on #email
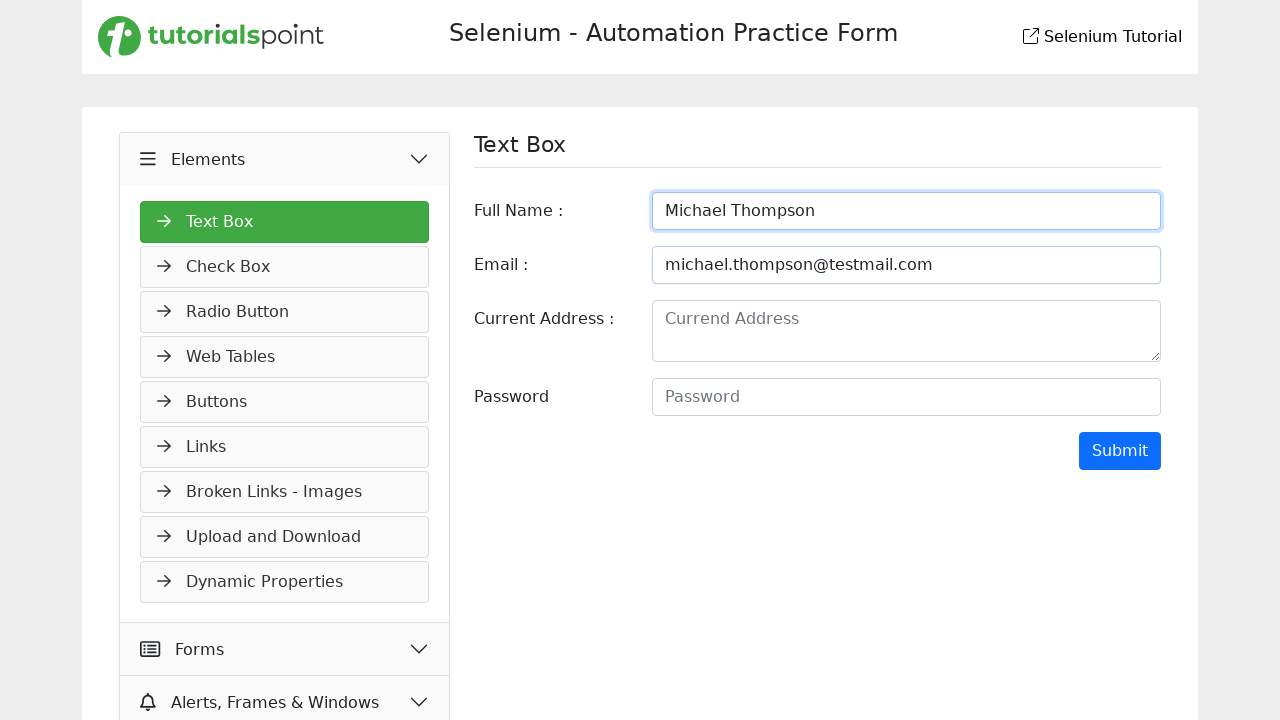

Filled address field with '456 Oak Avenue, Boston, MA 02101' on #address
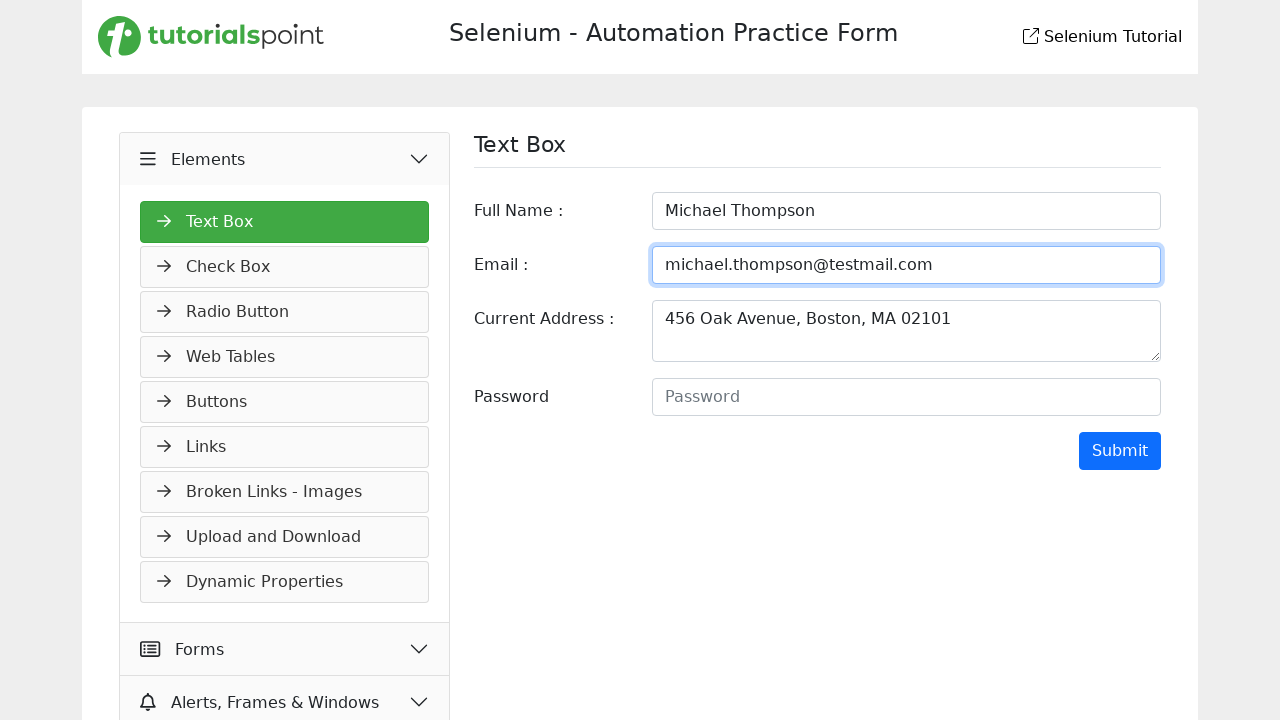

Clicked submit button to submit the form at (1120, 451) on input[type='submit']
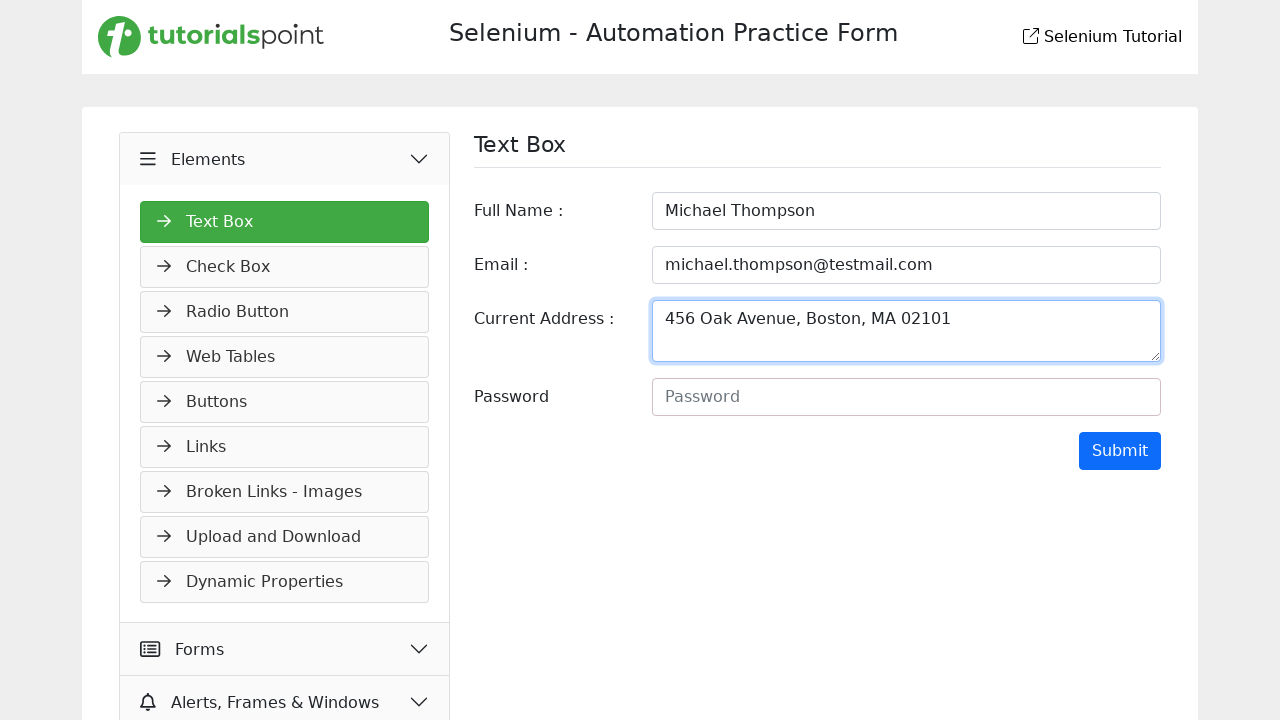

Waited 2 seconds for form submission to process
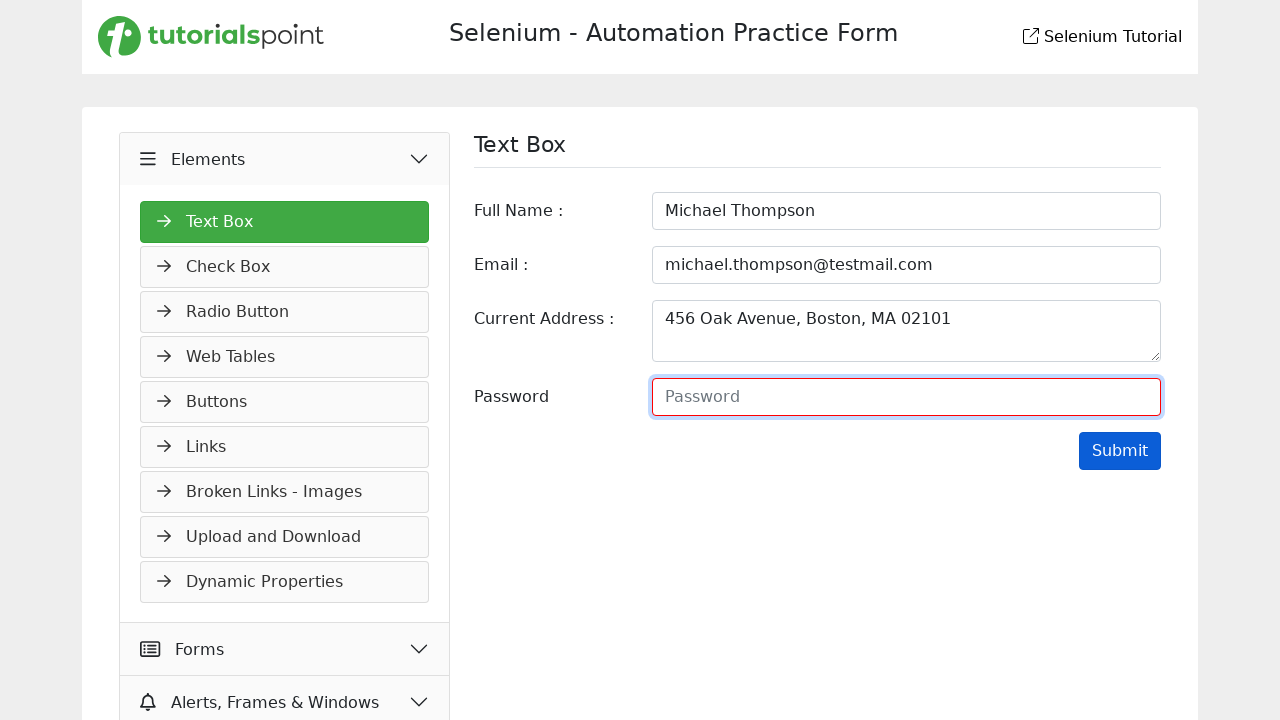

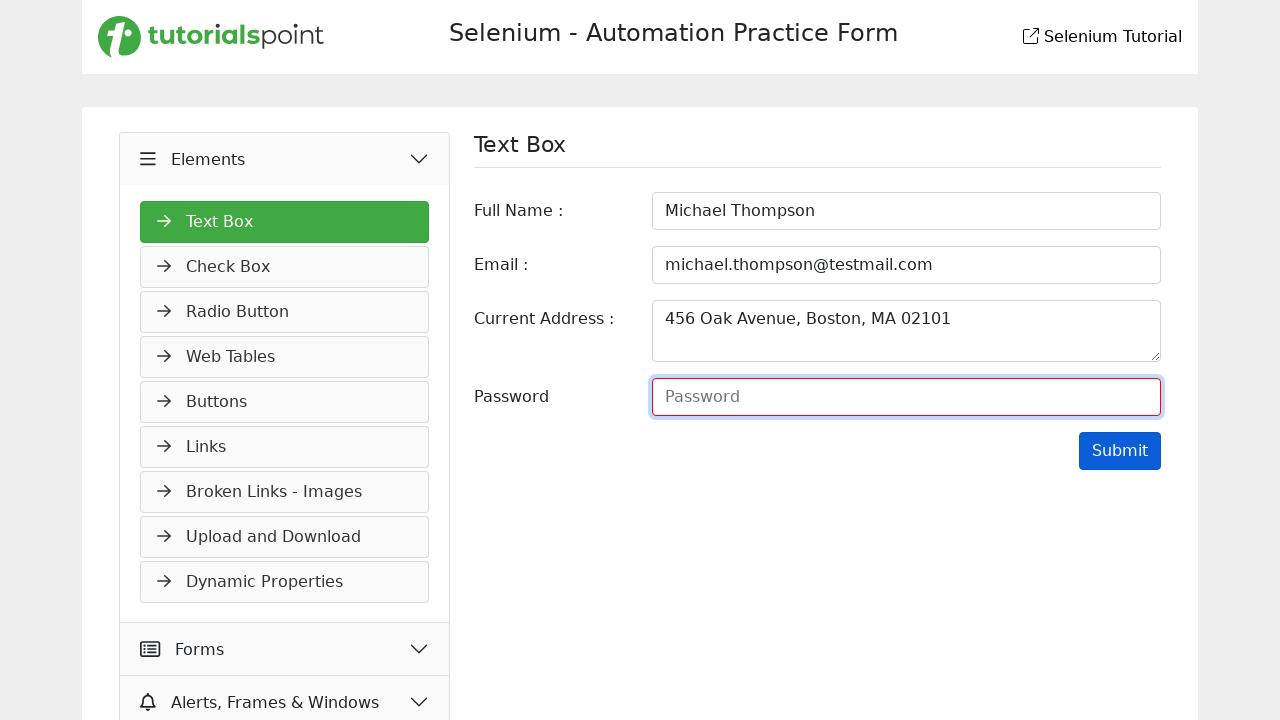